Tests form submission with an extremely long fabricante field (10000 characters) to test overload handling

Starting URL: https://carros-crud.vercel.app/

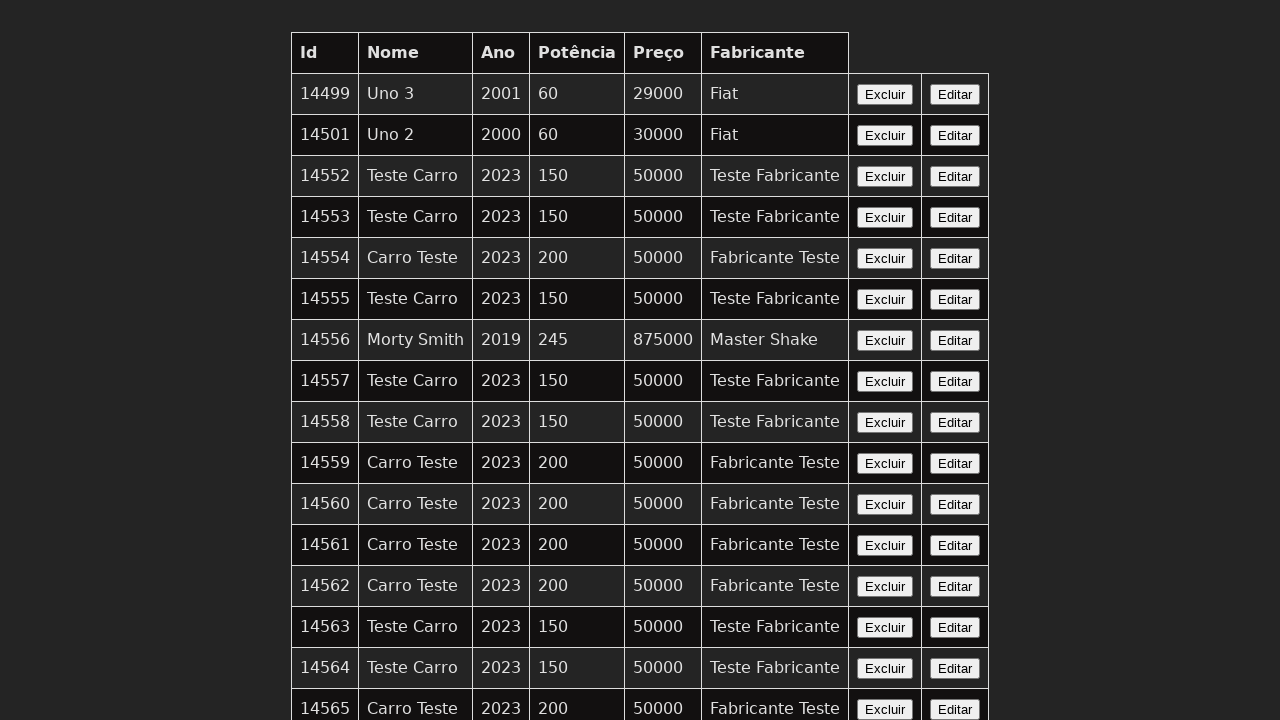

Filled nome field with 'Teste Carro' on input[name='nome']
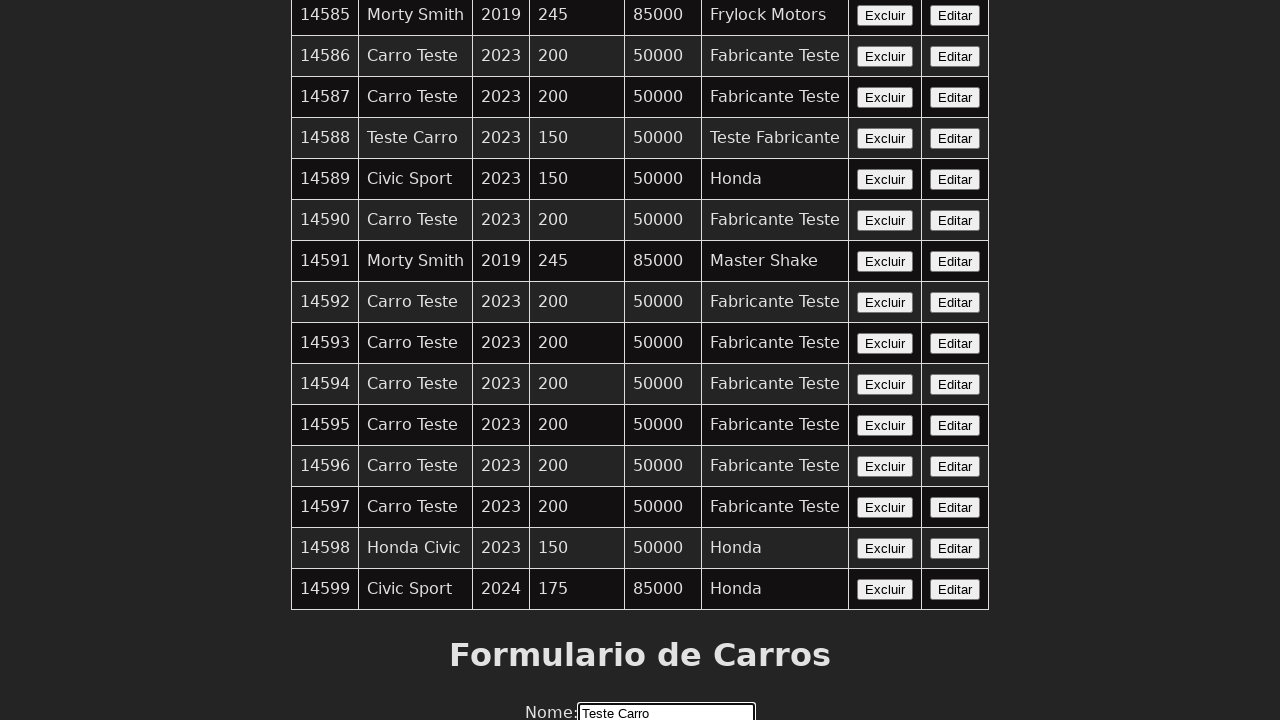

Filled ano field with '2023' on input[name='ano']
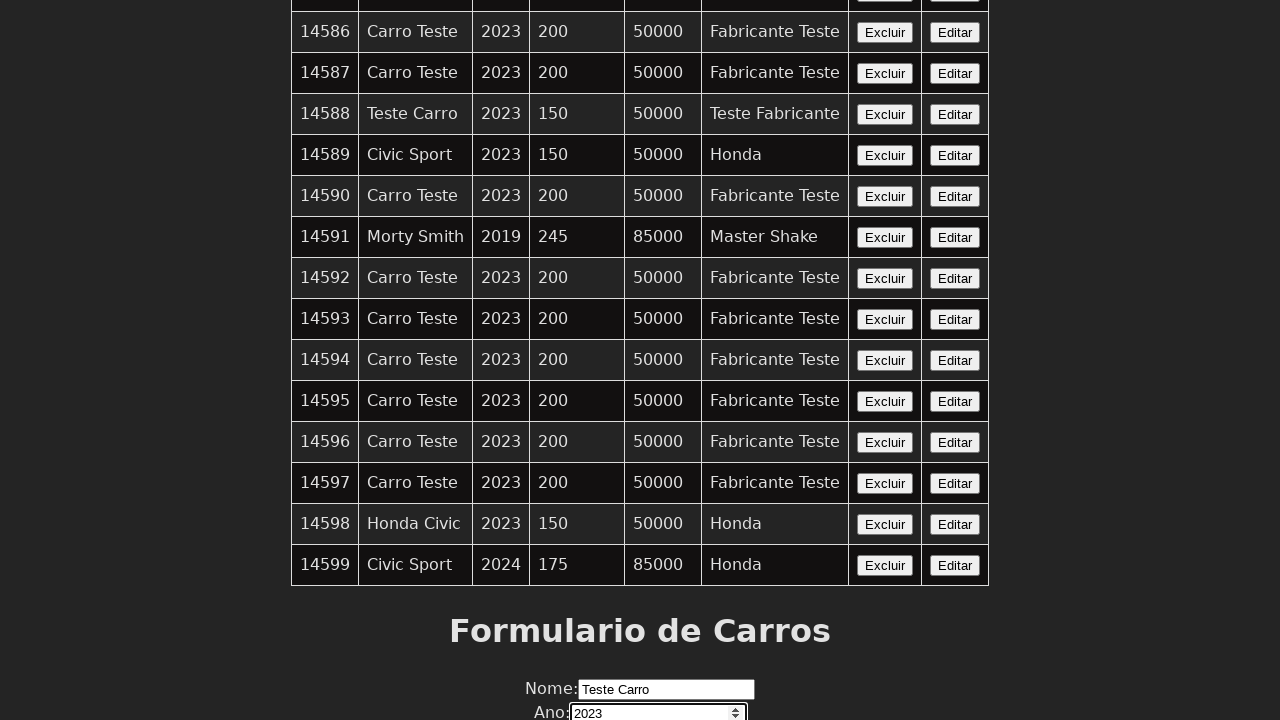

Filled potencia field with '200' on input[name='potencia']
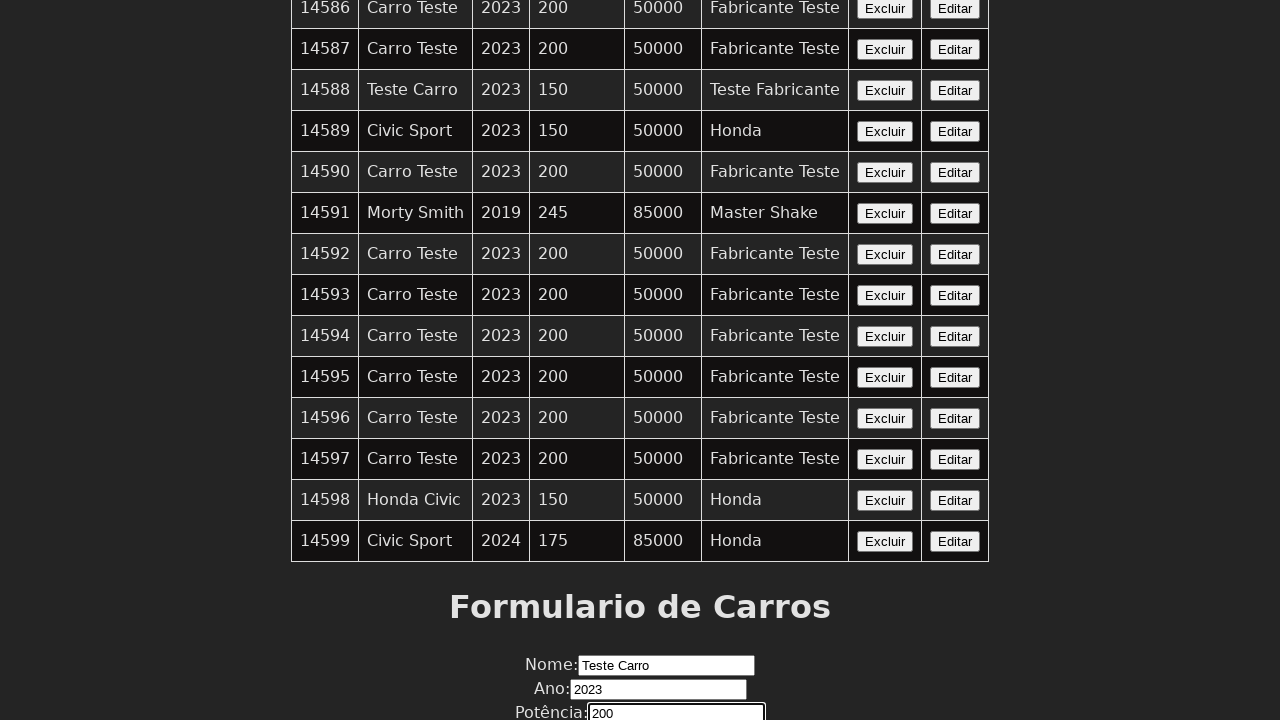

Filled preco field with '50000' on input[name='preco']
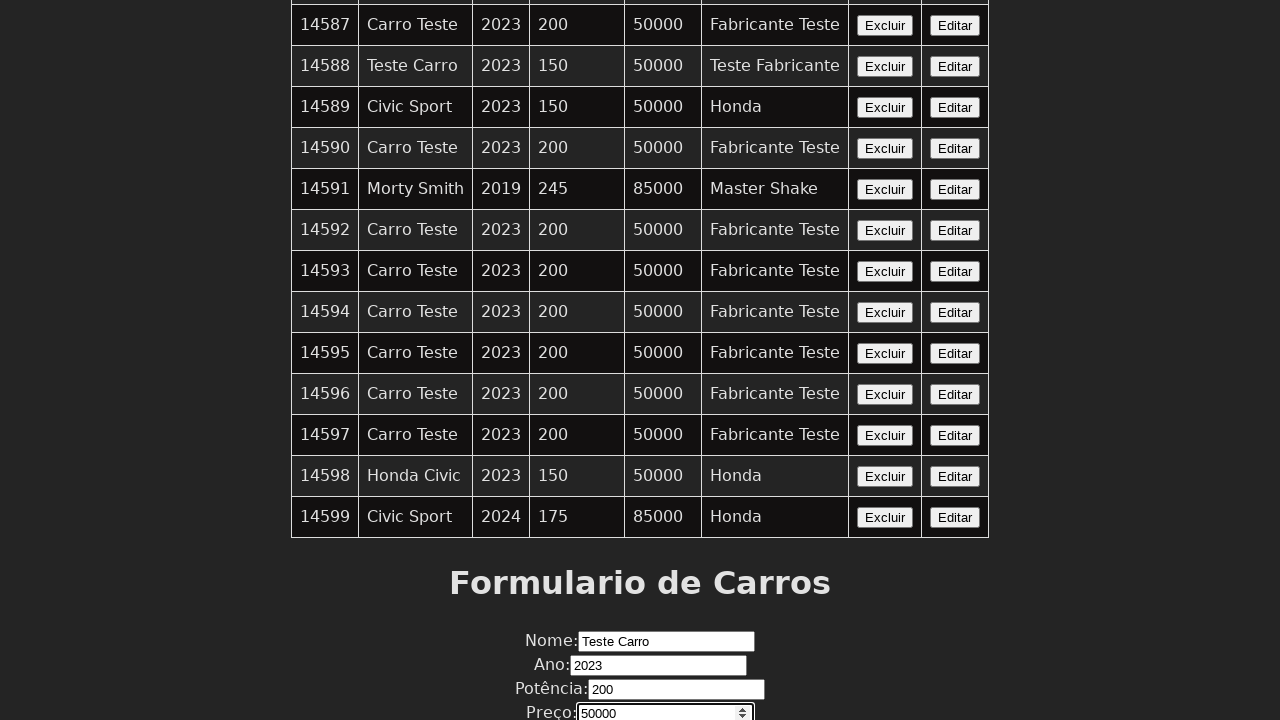

Filled fabricante field with 10000 character string to test overload handling on input[name='fabricante']
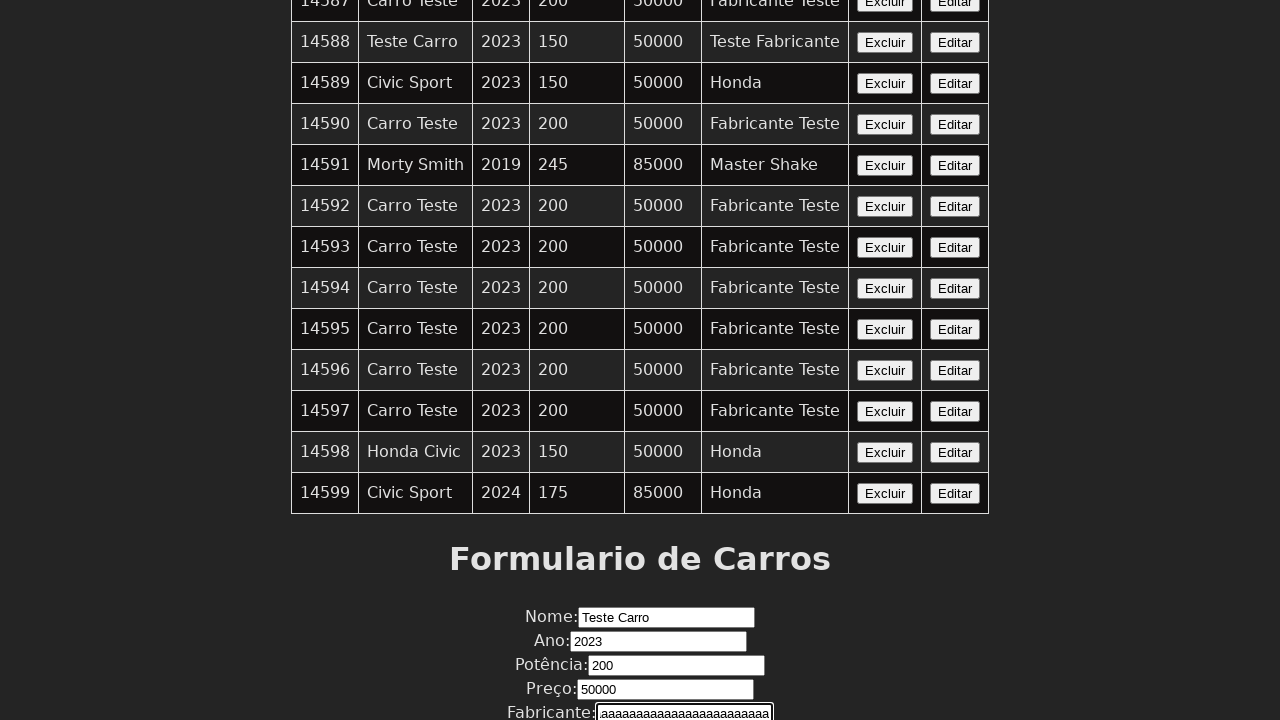

Clicked Enviar button to submit form at (640, 676) on xpath=//button[contains(text(),'Enviar')]
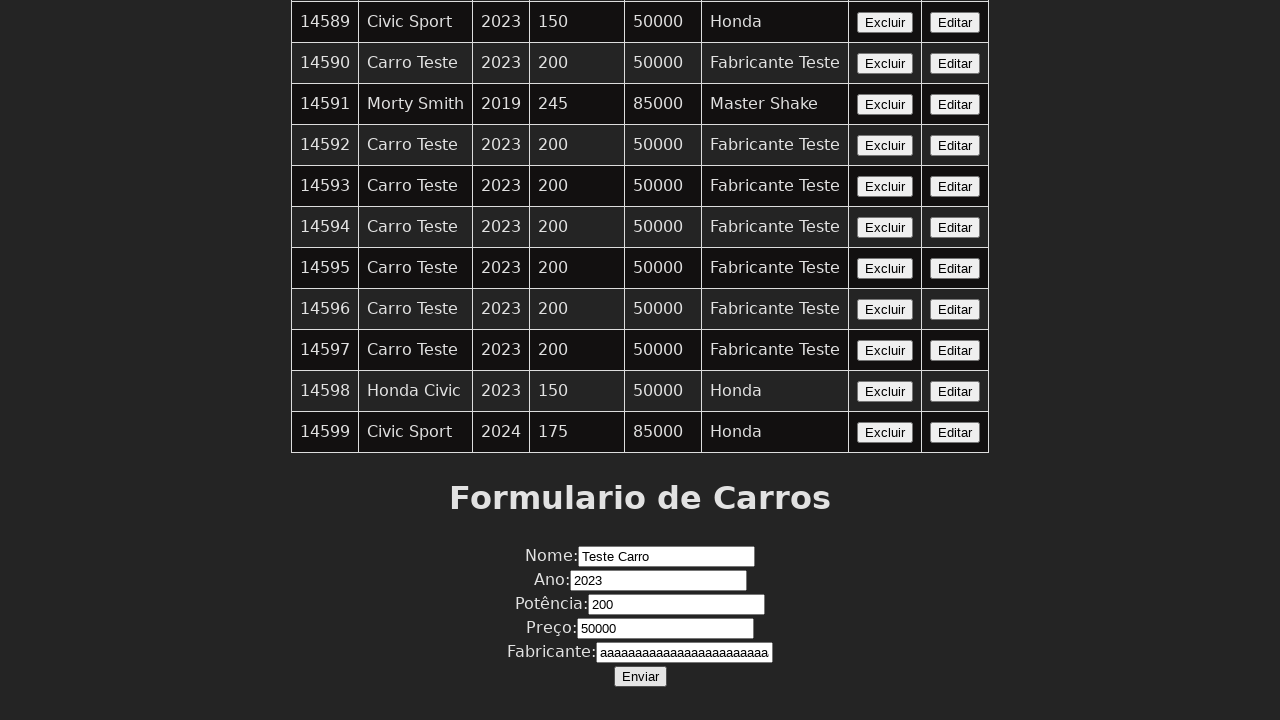

Set up dialog handler to accept alerts
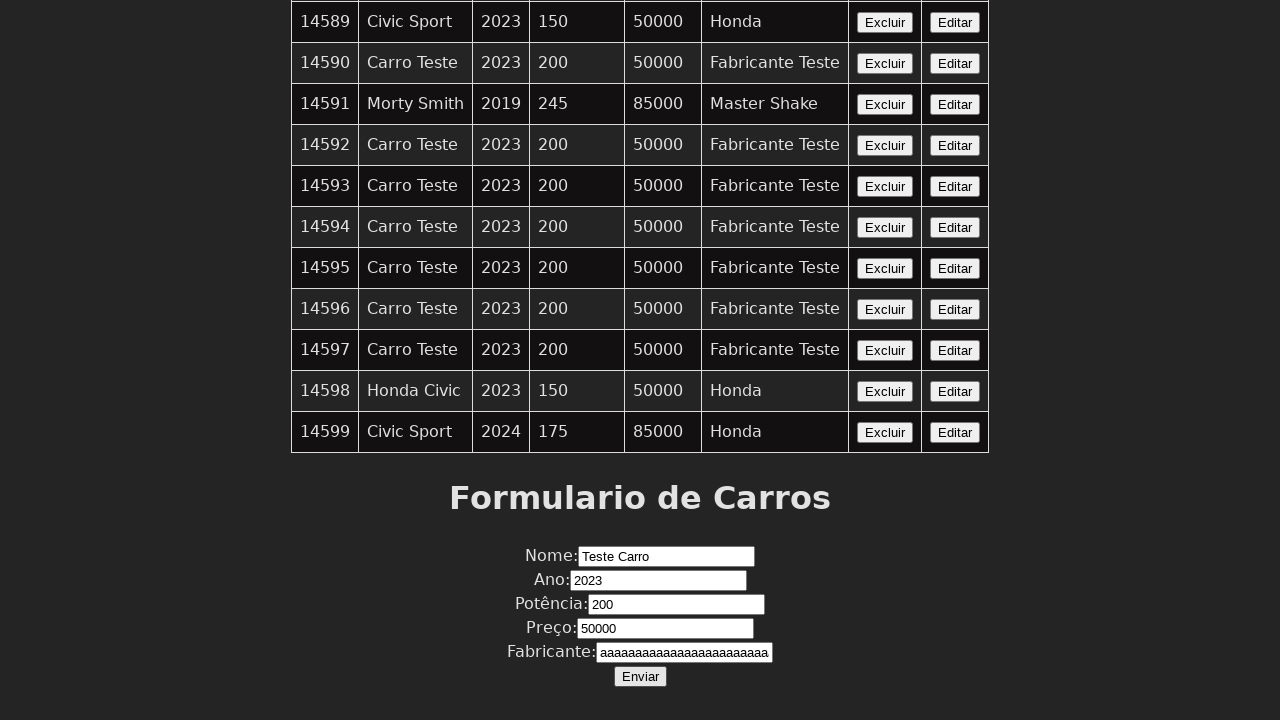

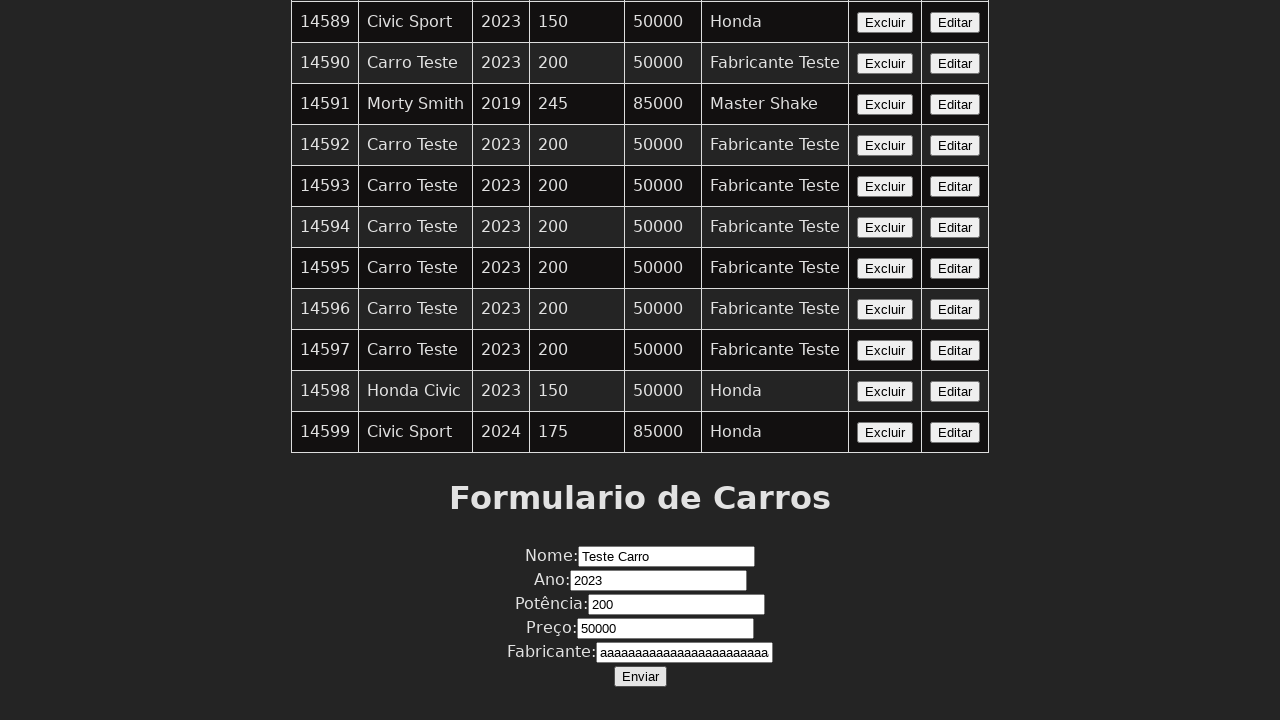